Tests radio button selection functionality by clicking on a radio button and verifying it becomes selected

Starting URL: https://practice.cydeo.com/radio_buttons

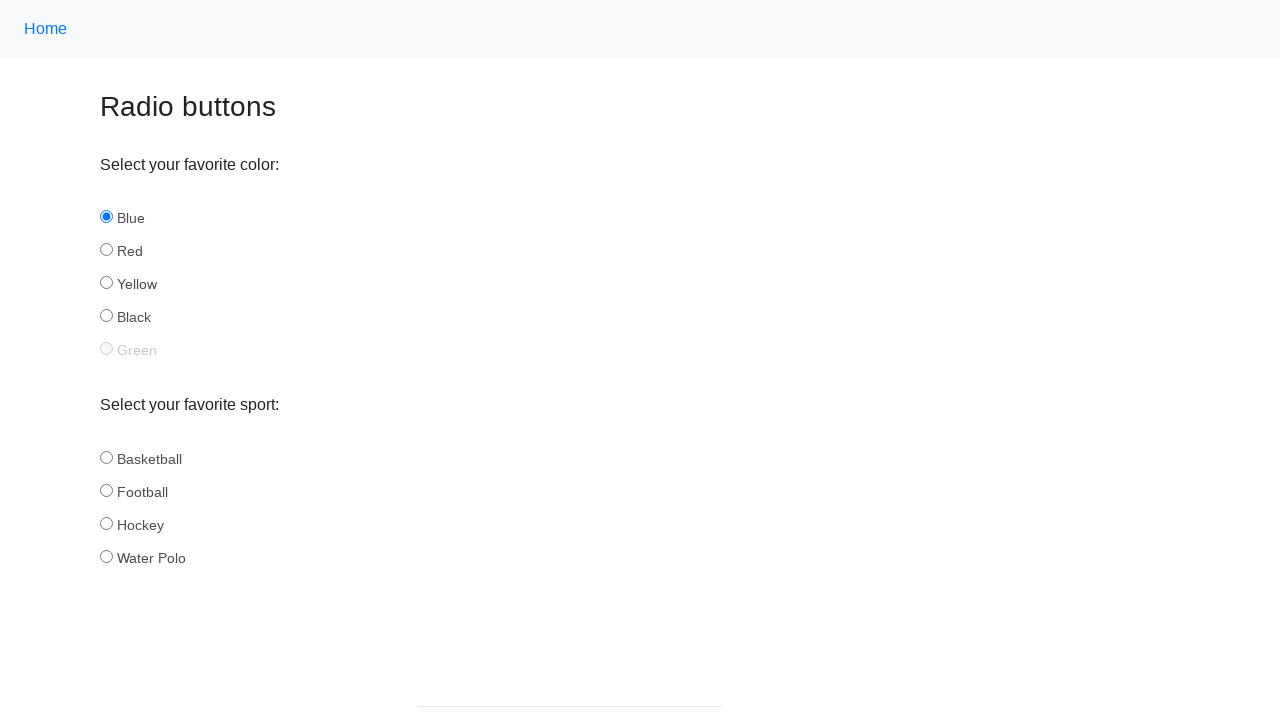

Clicked Hockey radio button at (106, 523) on xpath=//input[@name='sport'][@id='hockey']
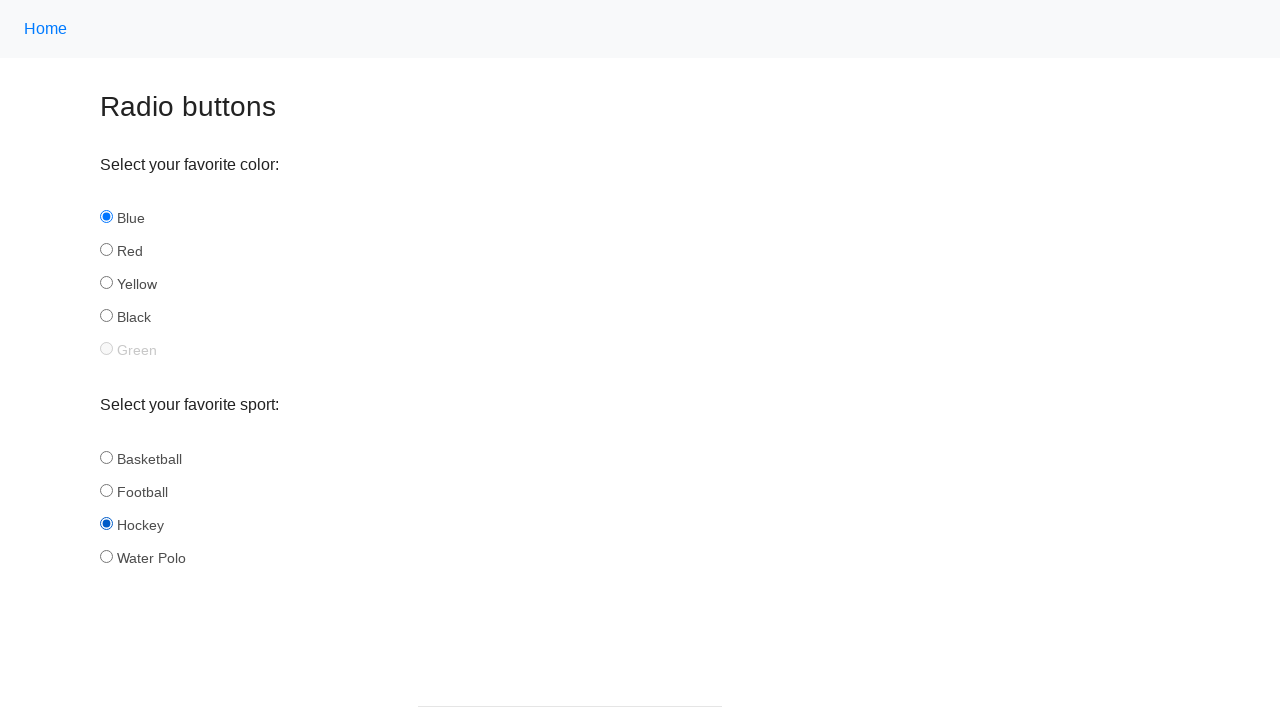

Located Hockey radio button element
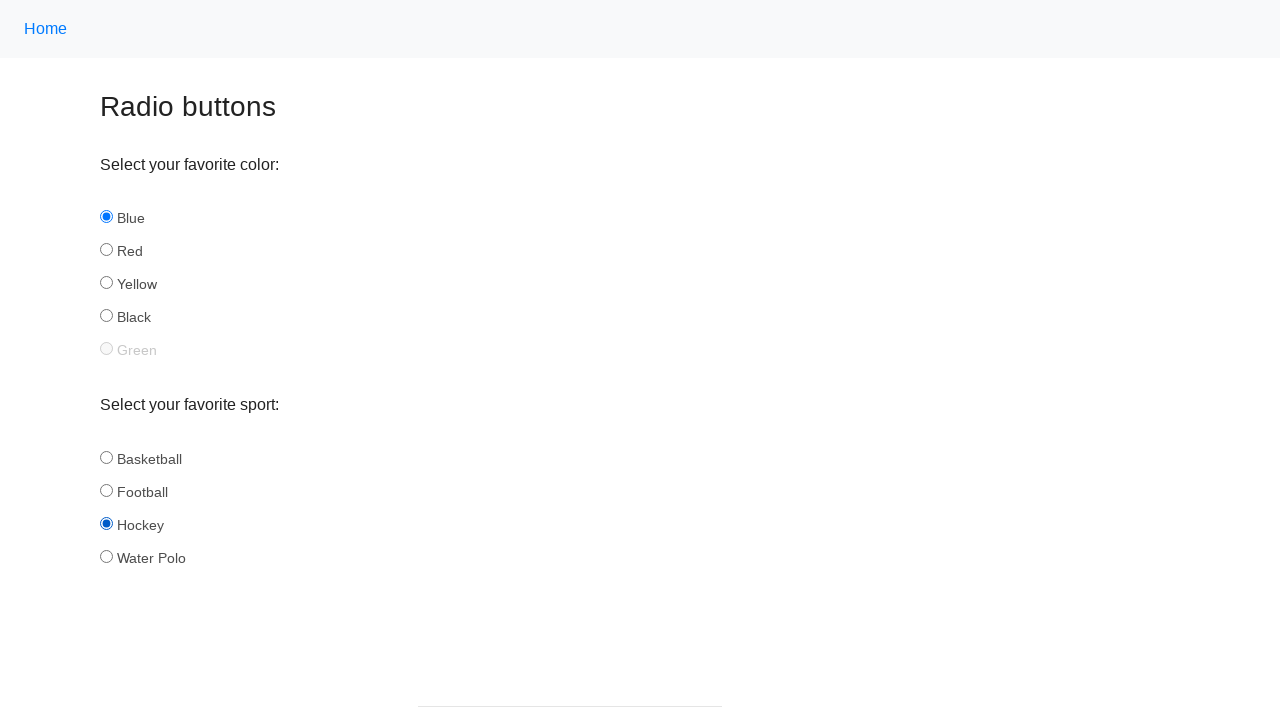

Verified Hockey radio button is selected
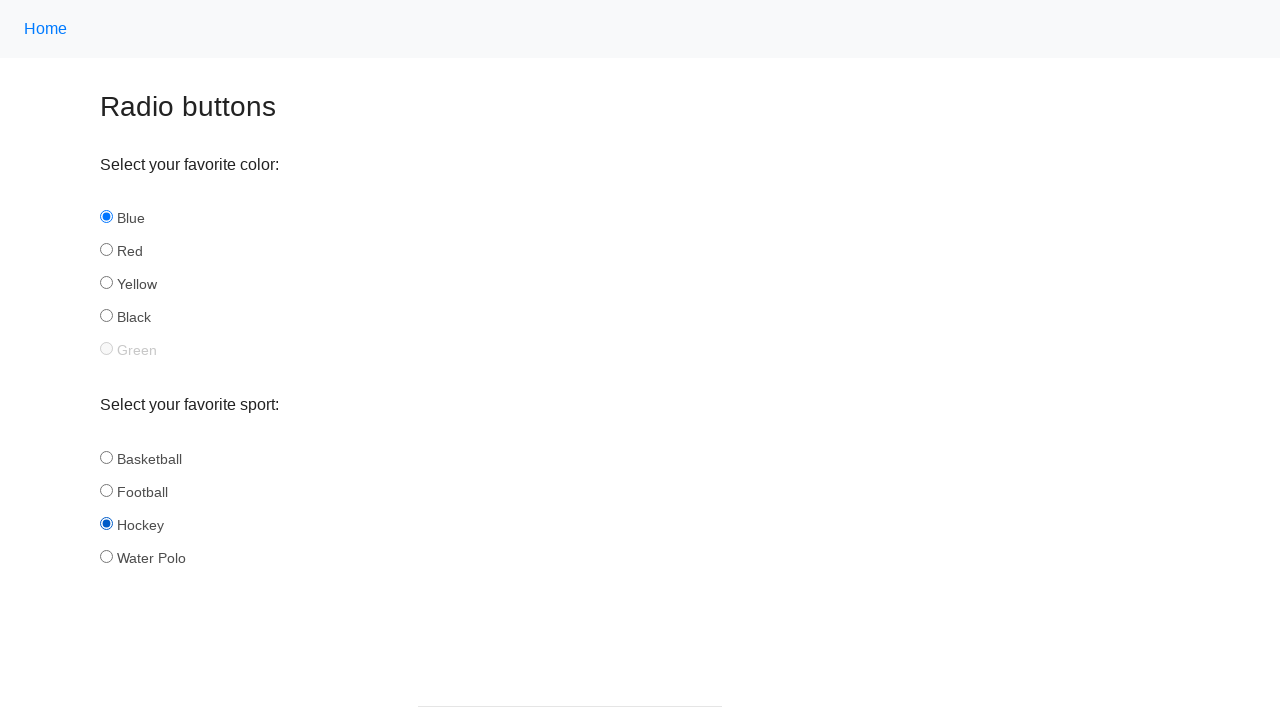

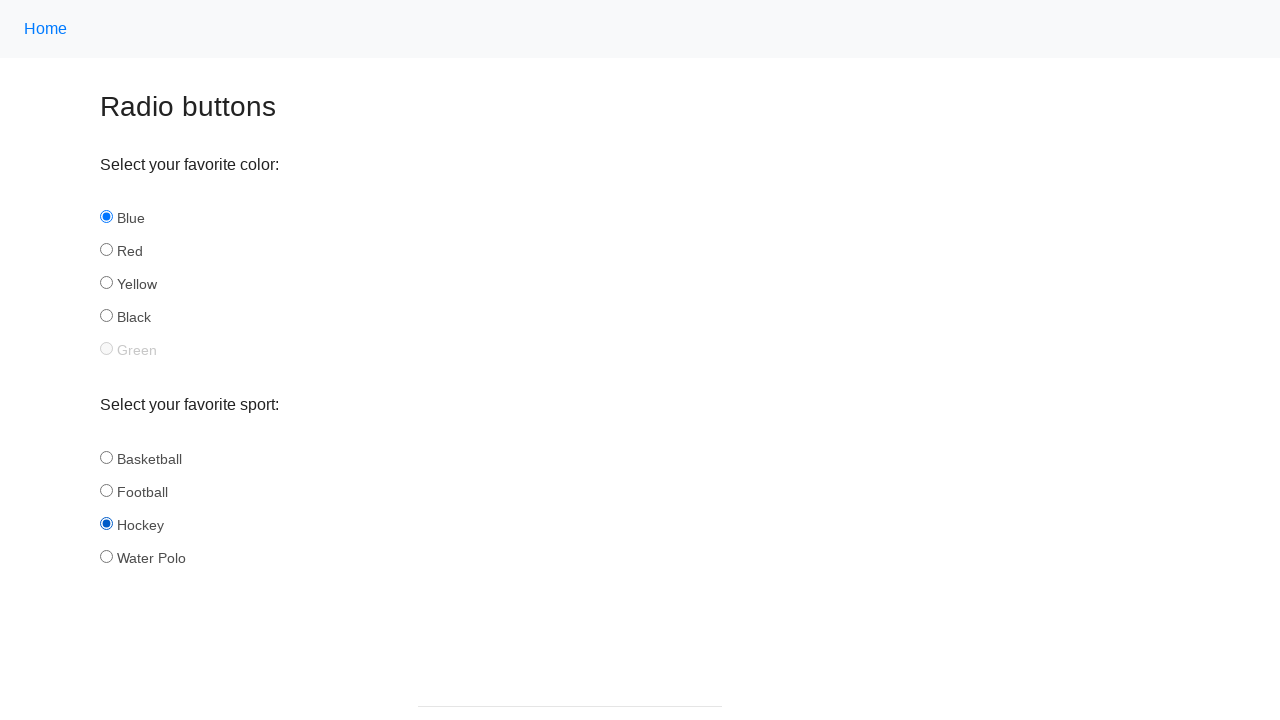